Tests promo goods section by clicking on a promo category card and verifying the resulting page title matches.

Starting URL: http://intershop5.skillbox.ru/

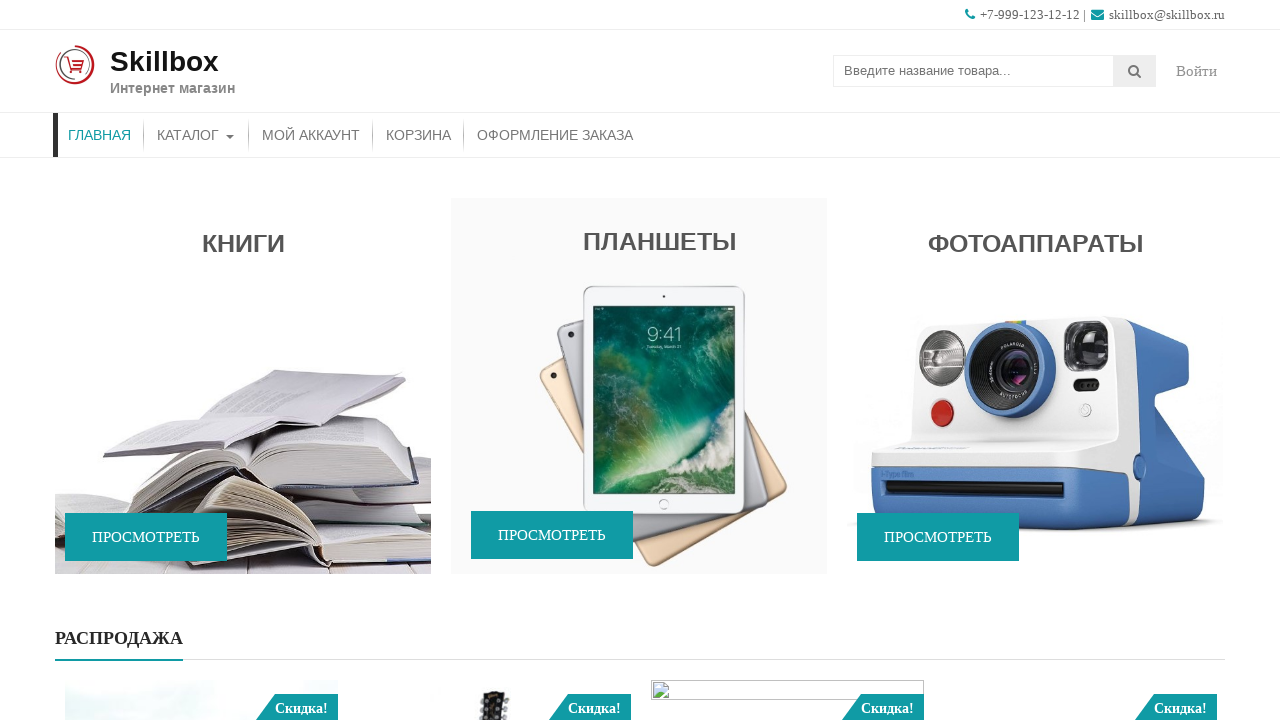

Waited for promo category card title to be visible
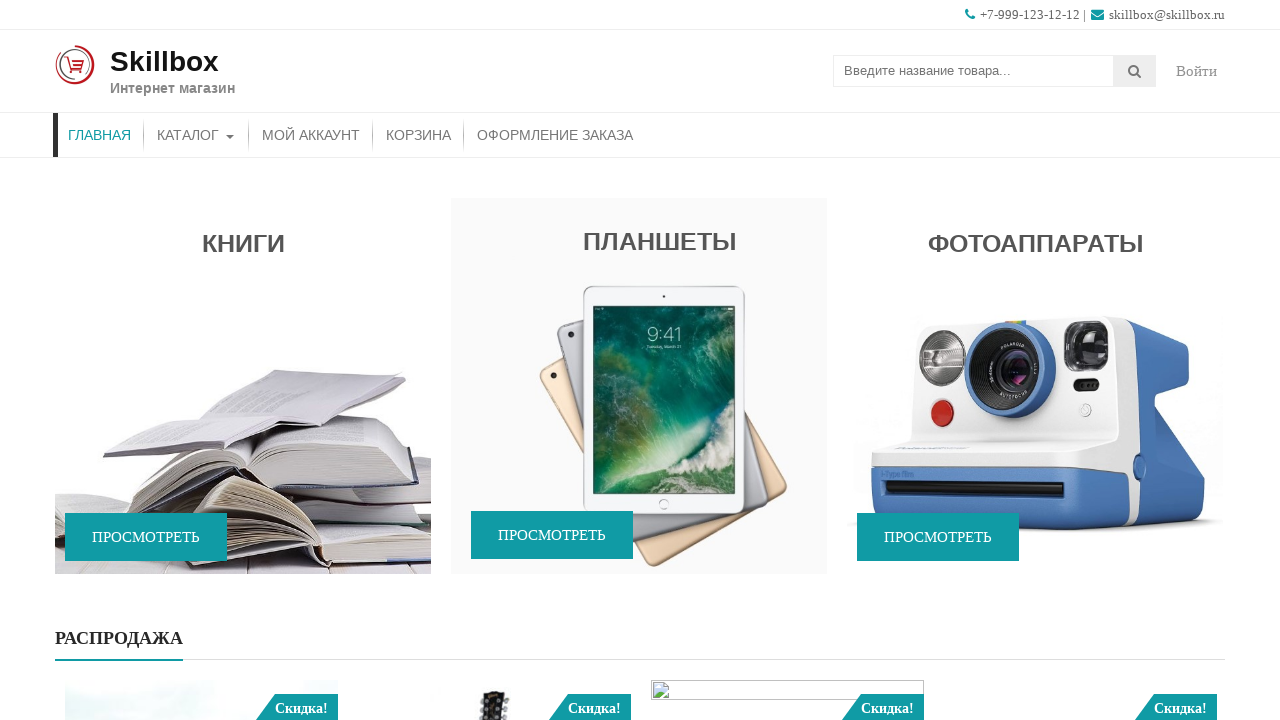

Clicked on promo category card at (243, 386) on #accesspress_storemo-2 a
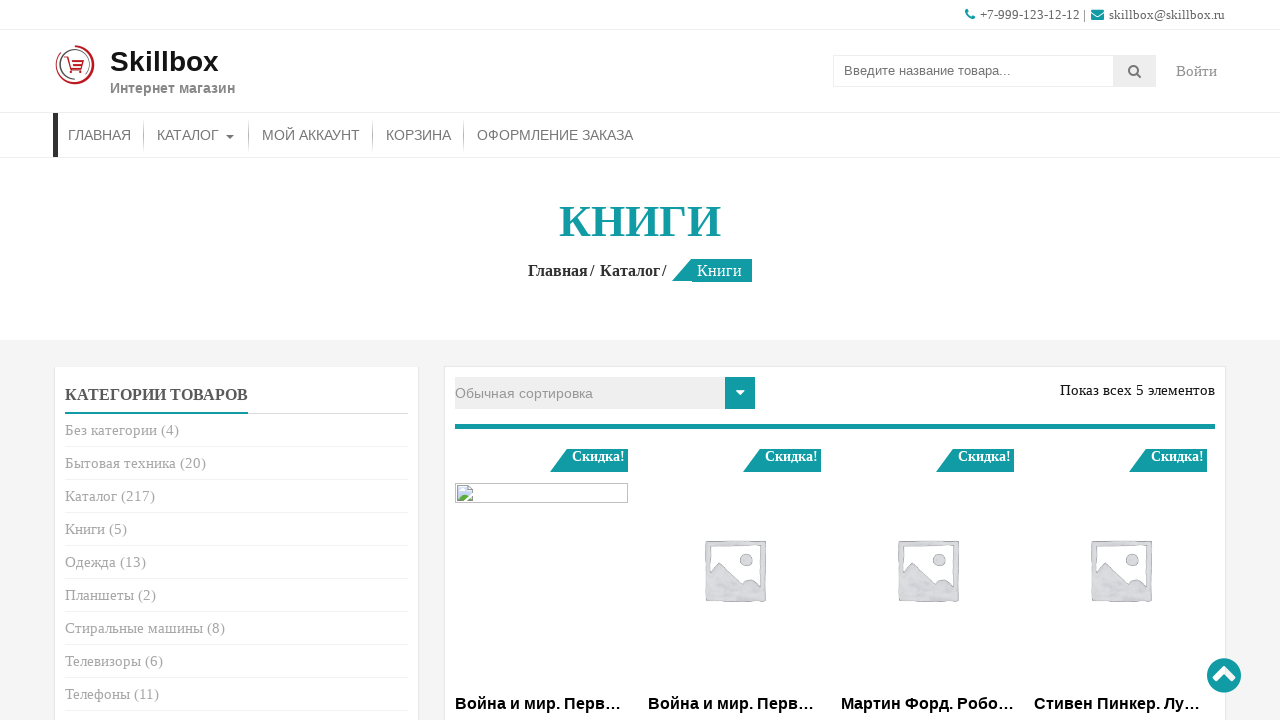

Verified page title loaded after clicking promo card
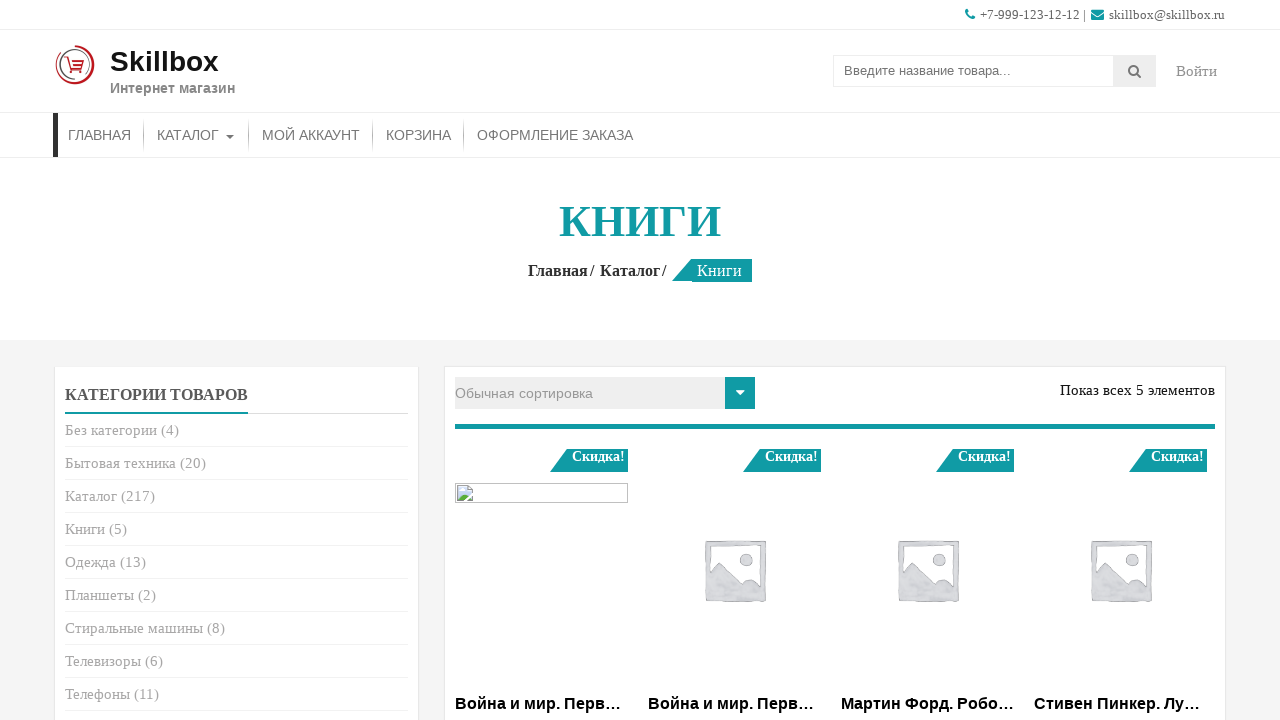

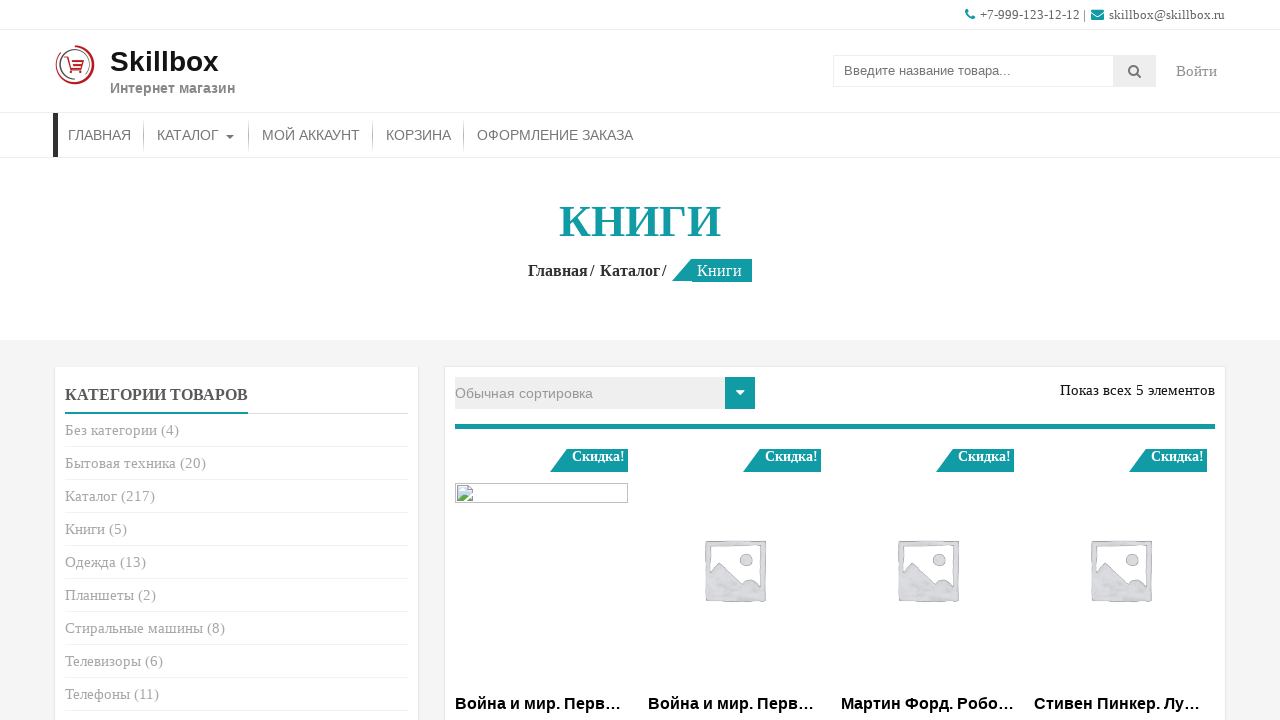